Tests switching to a nested iframe (iframe within iframe), clicking an alert button, verifying text is "framed cheese", and accepting.

Starting URL: https://www.selenium.dev/selenium/web/alerts.html#

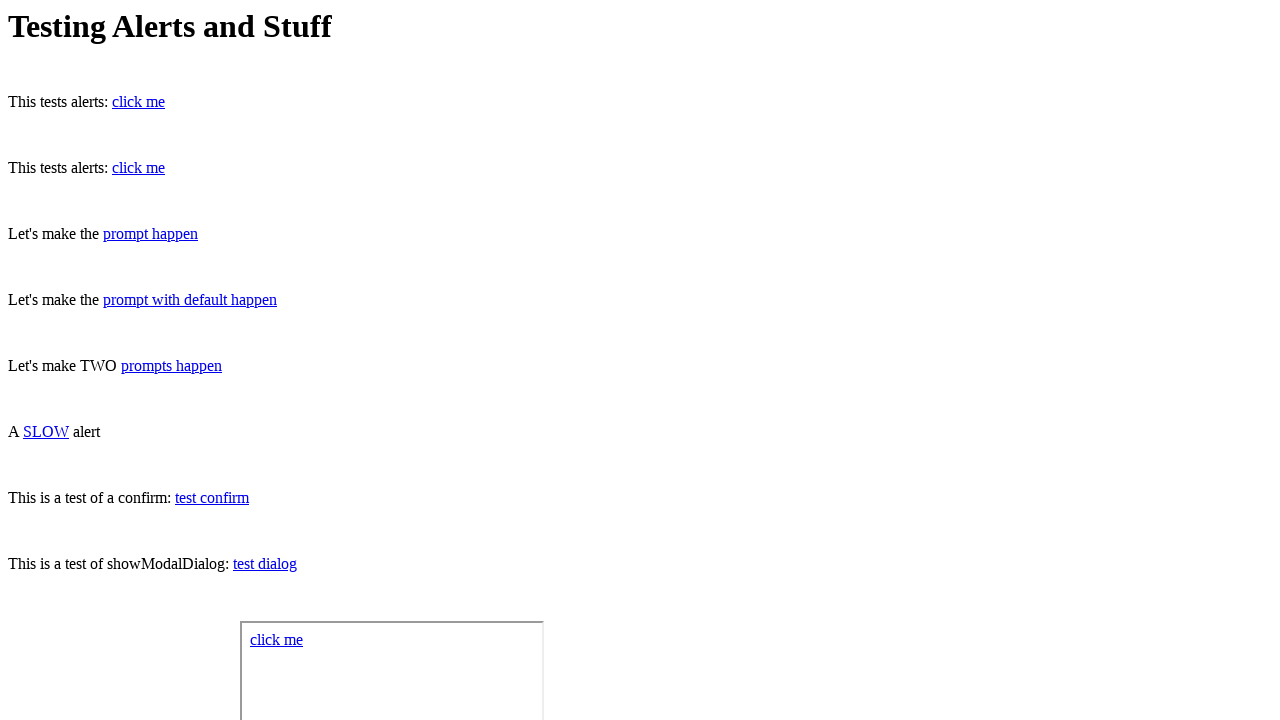

Set up dialog handler to capture and accept alerts
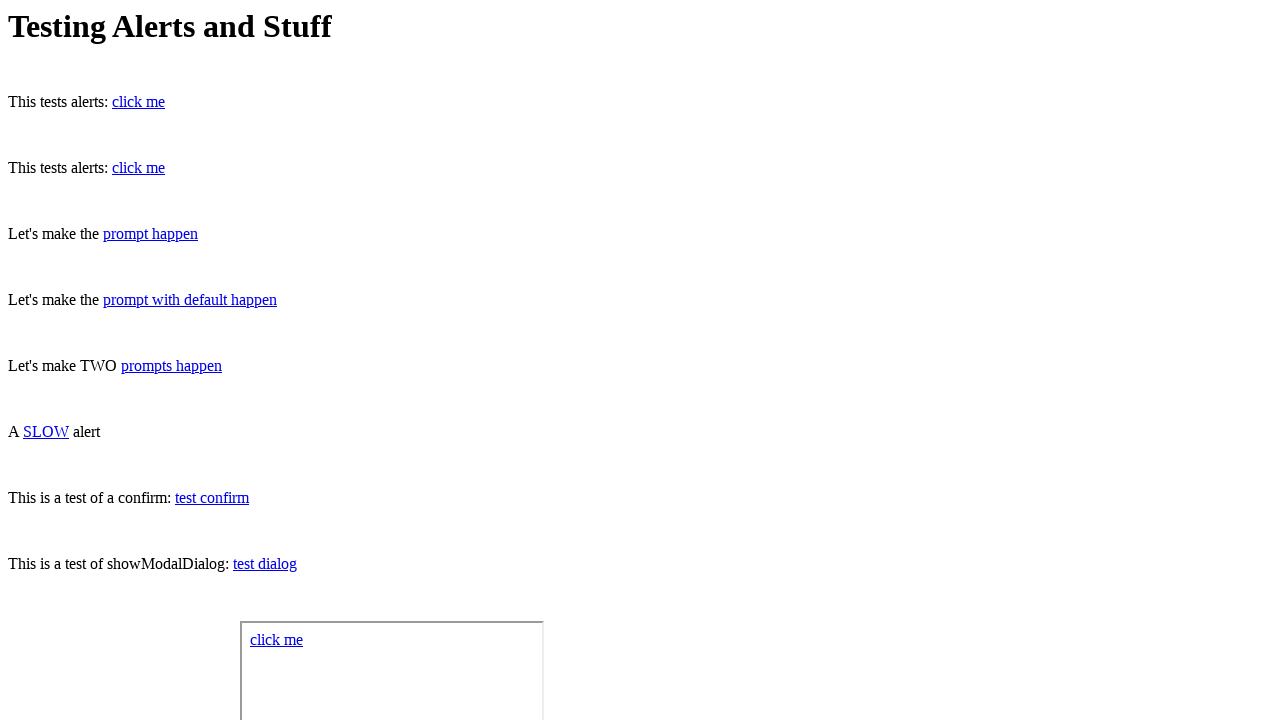

Located first iframe with name 'iframeWithIframe'
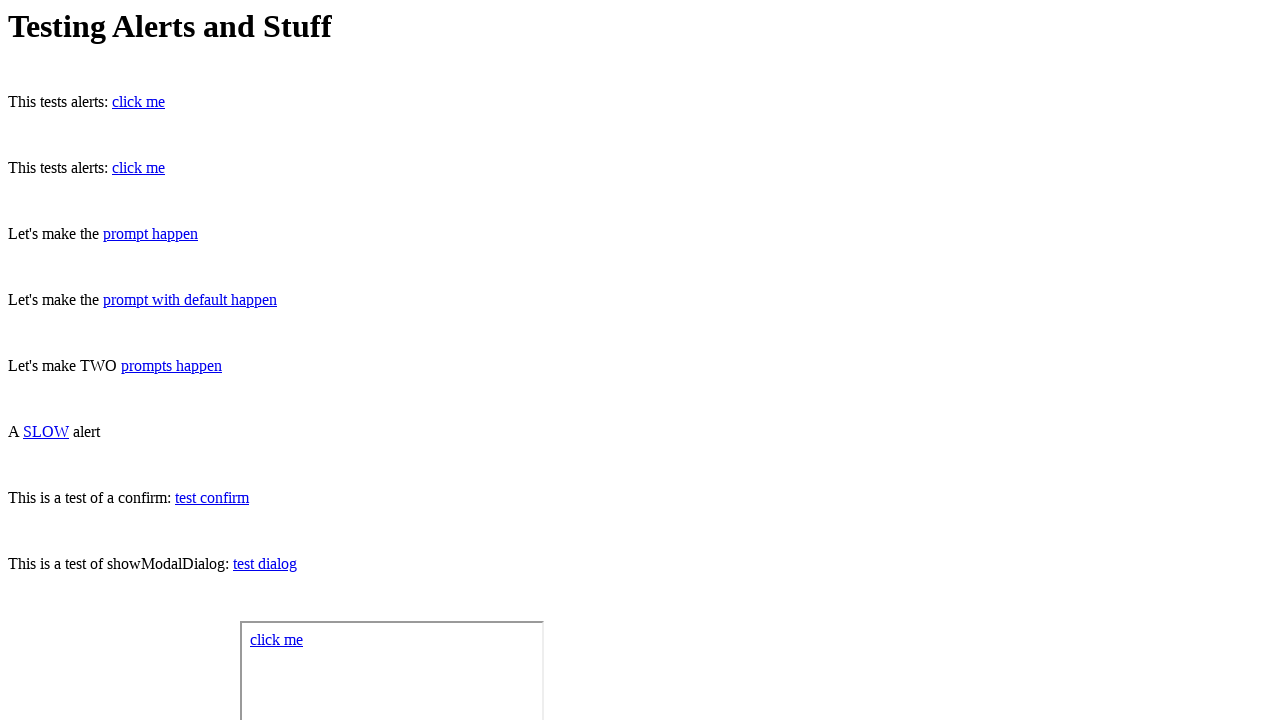

Located nested iframe with name 'iframeWithAlert' inside first iframe
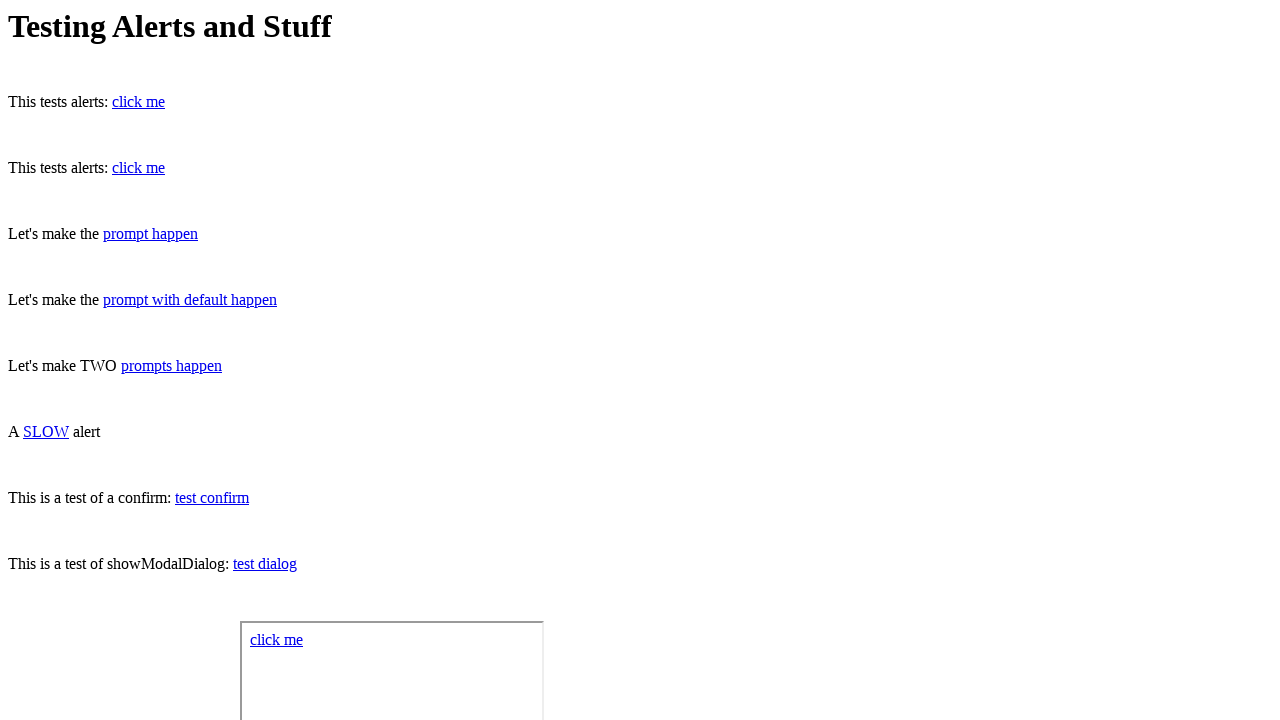

Clicked alert button inside nested iframe at (322, 360) on iframe[name='iframeWithIframe'] >> internal:control=enter-frame >> iframe[name='
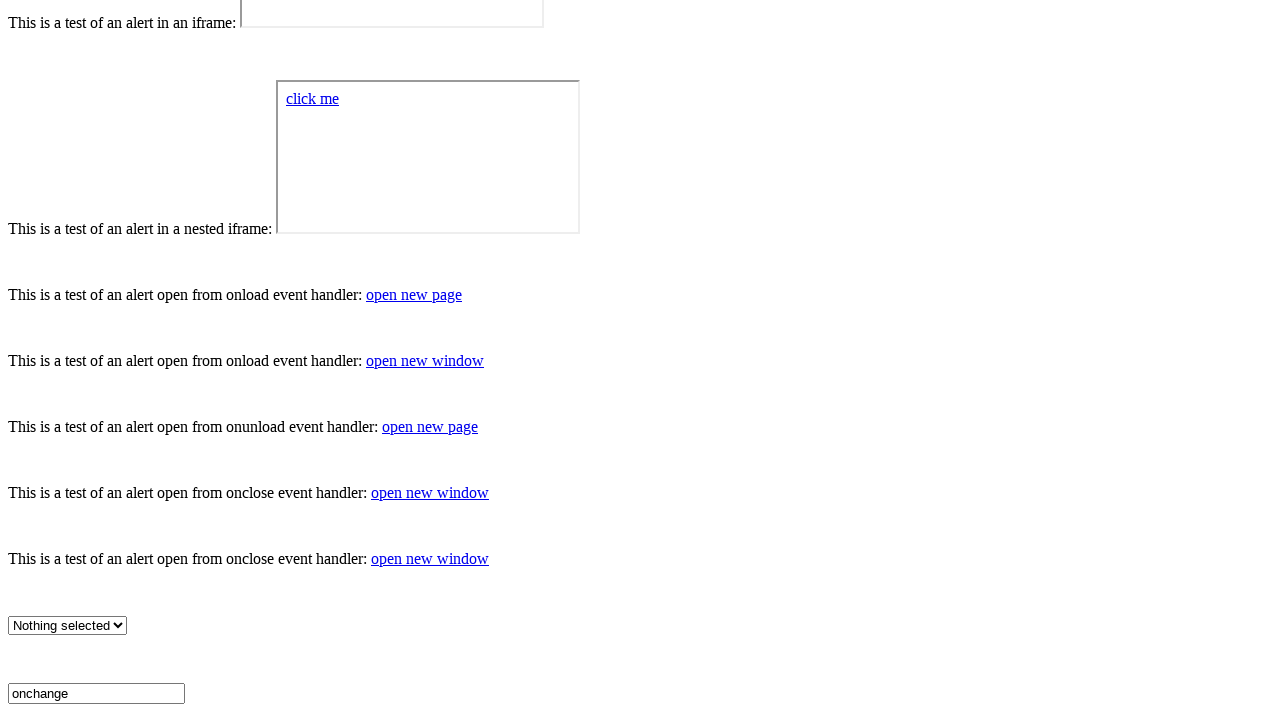

Waited 500ms for dialog to be handled
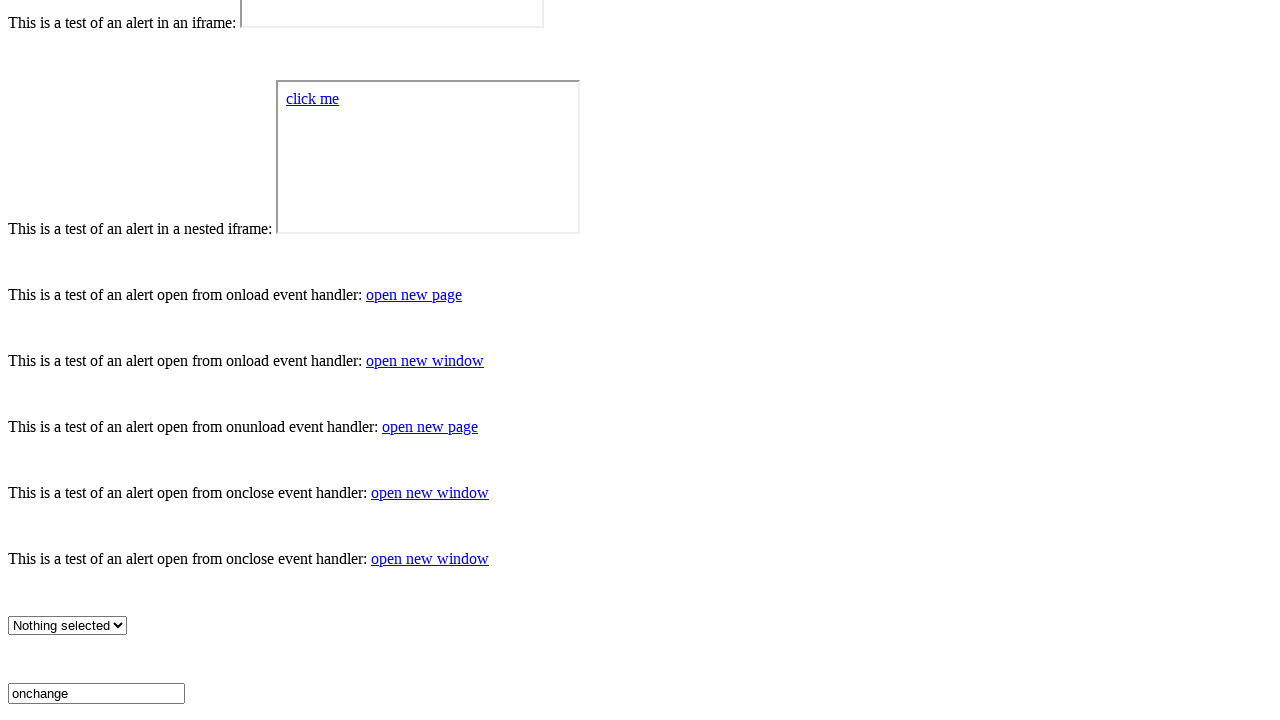

Verified alert message was 'framed cheese'
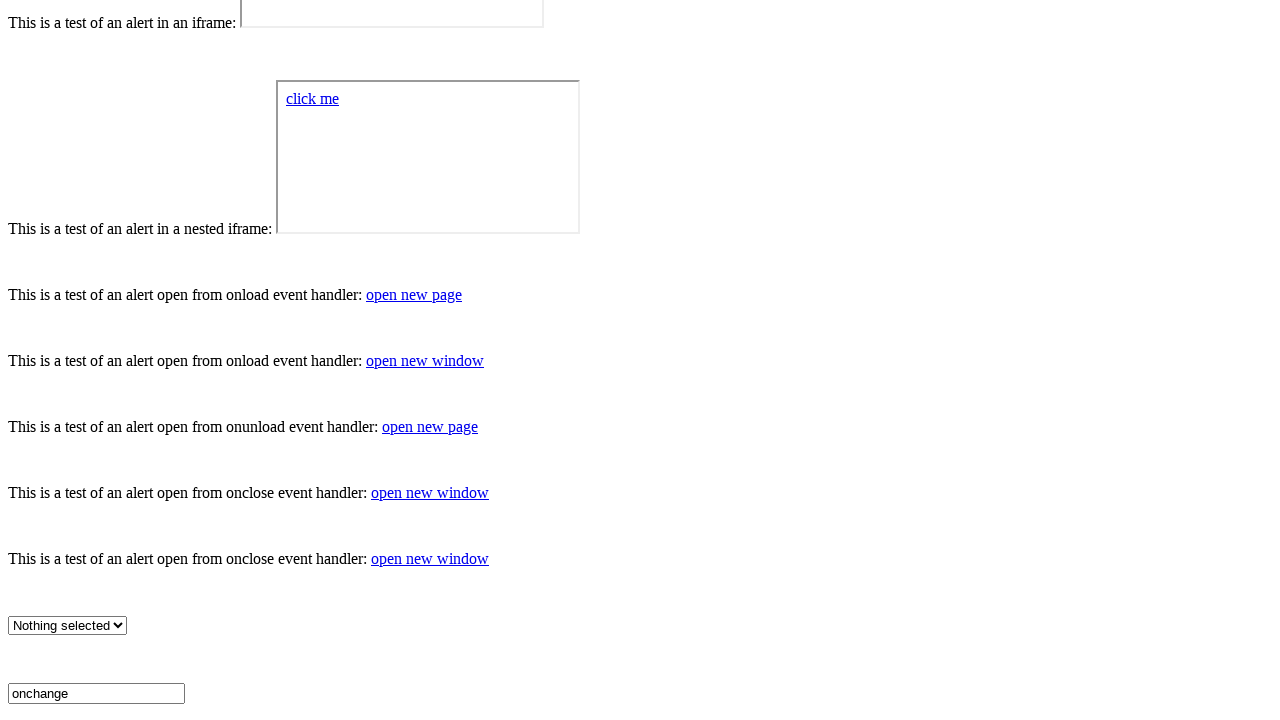

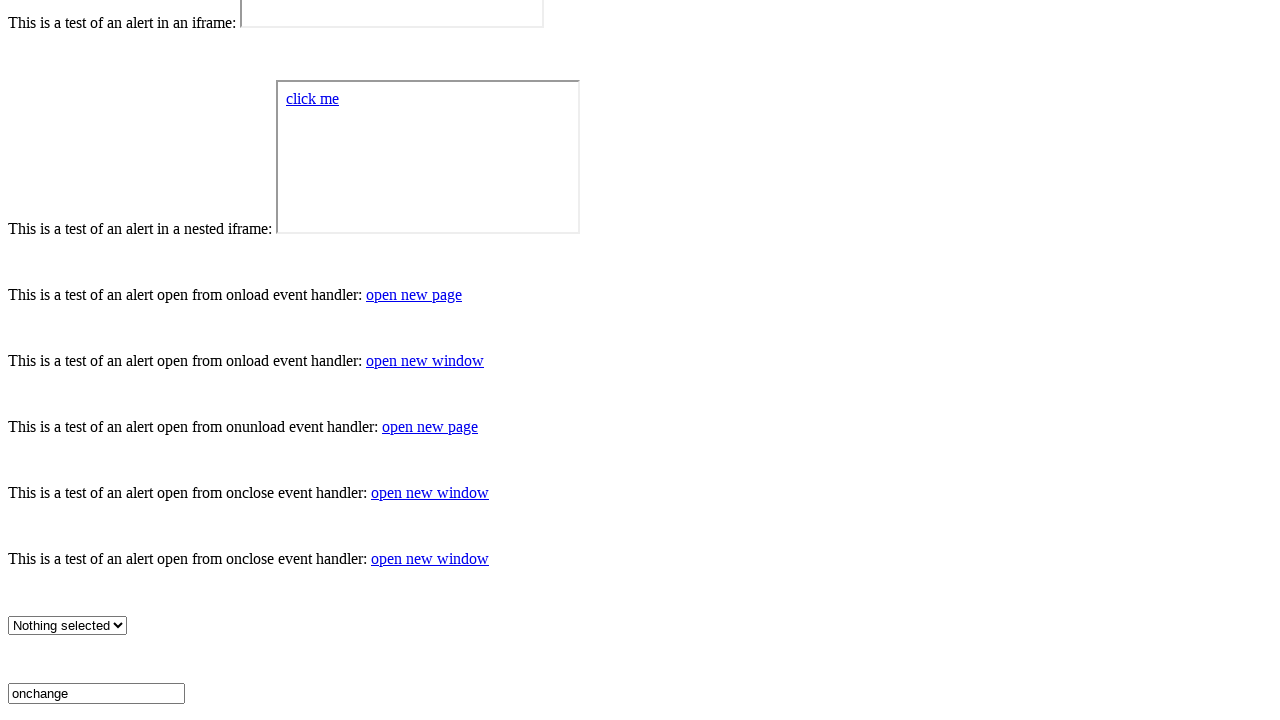